Tests window handle switching by clicking a link that opens a new tab, then switching to the new tab and verifying its title is "New Window"

Starting URL: https://the-internet.herokuapp.com/windows

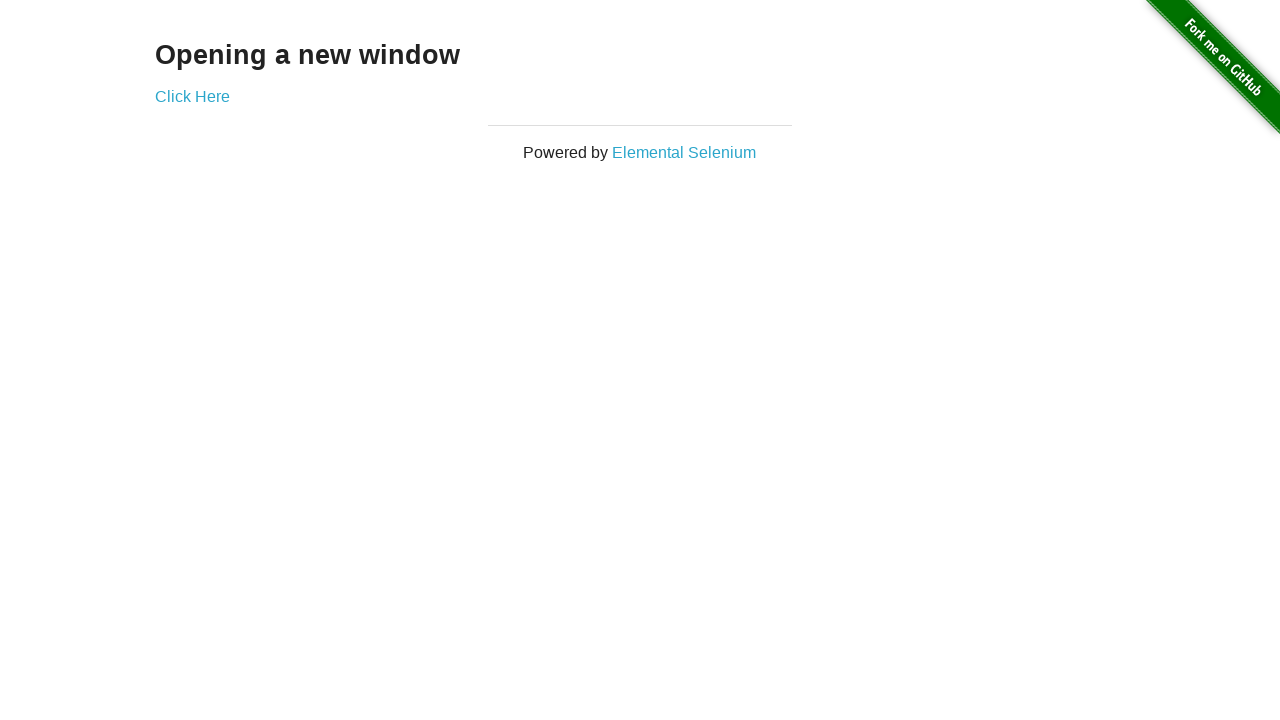

Navigated to the windows test page
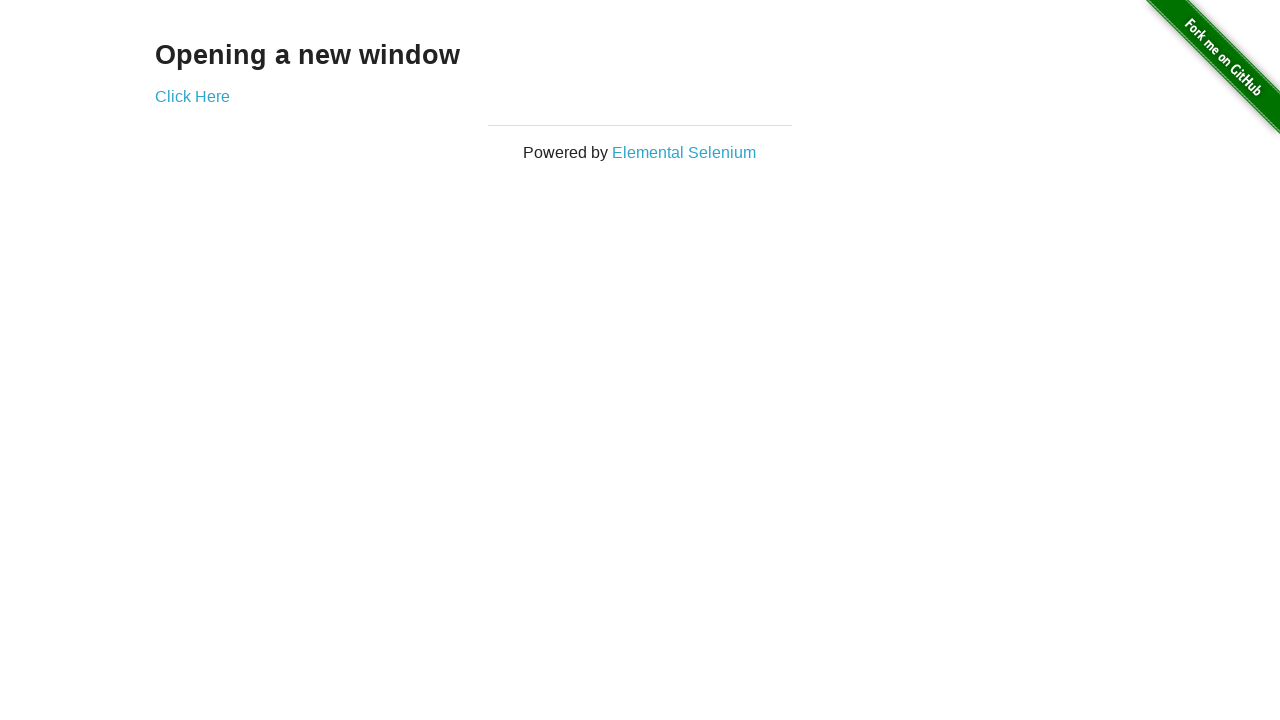

Clicked the 'Click Here' link to open a new tab at (192, 96) on text=Click Here
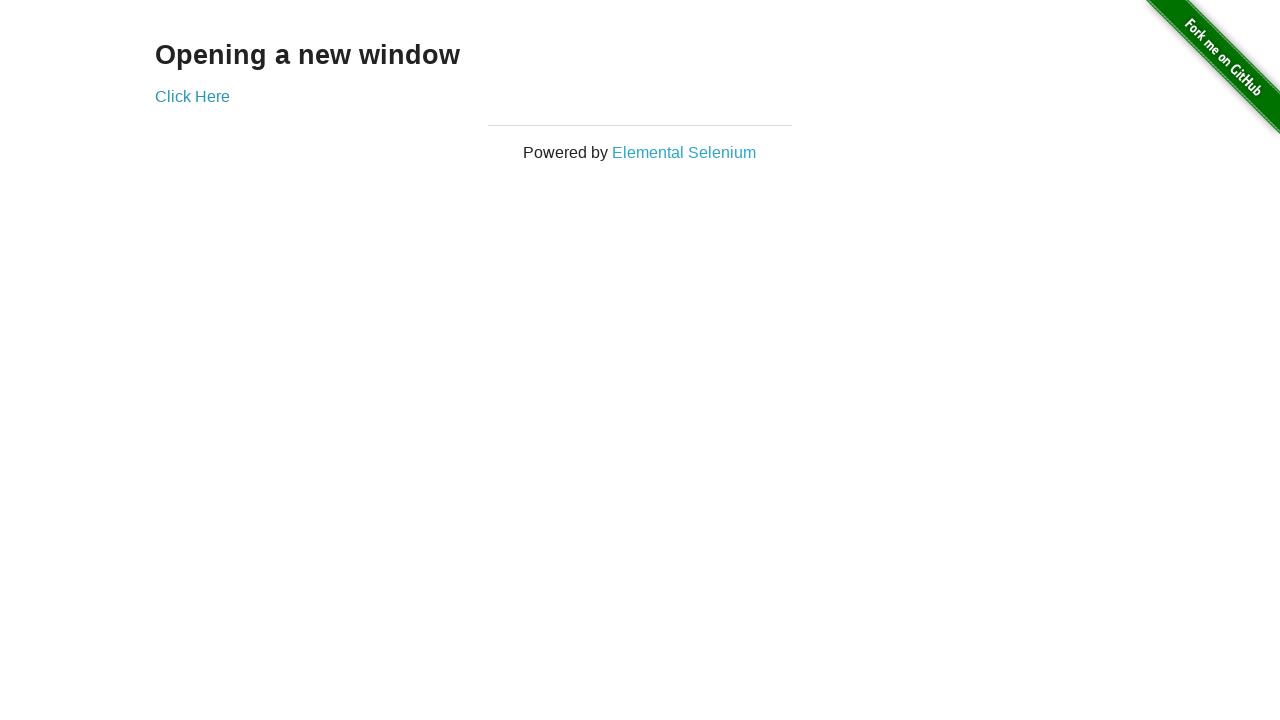

Captured the new page/tab object
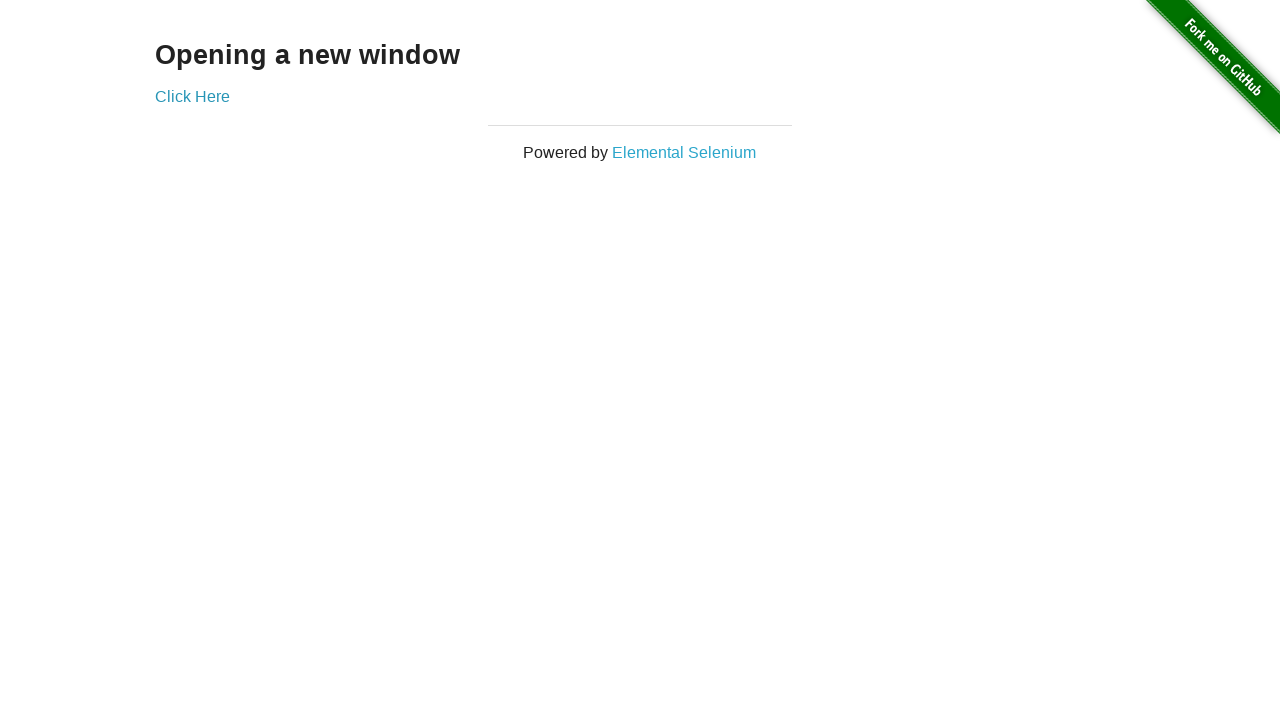

New page finished loading
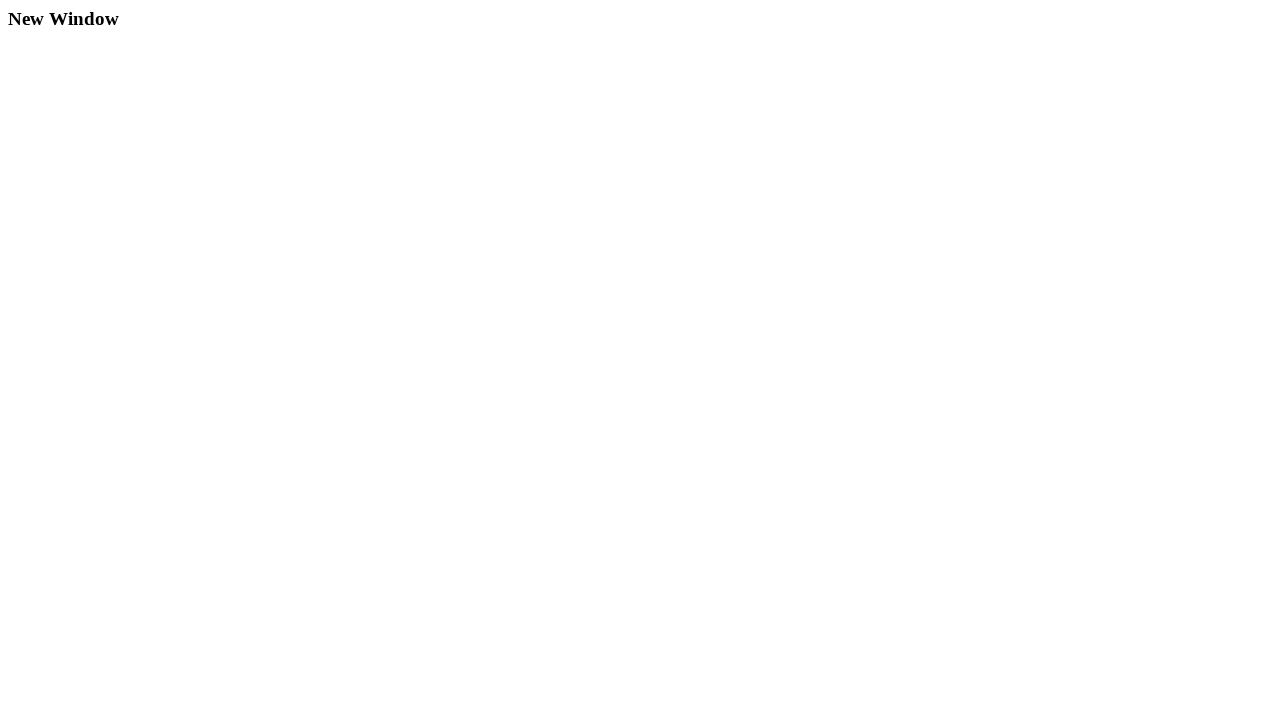

Verified new tab title is 'New Window'
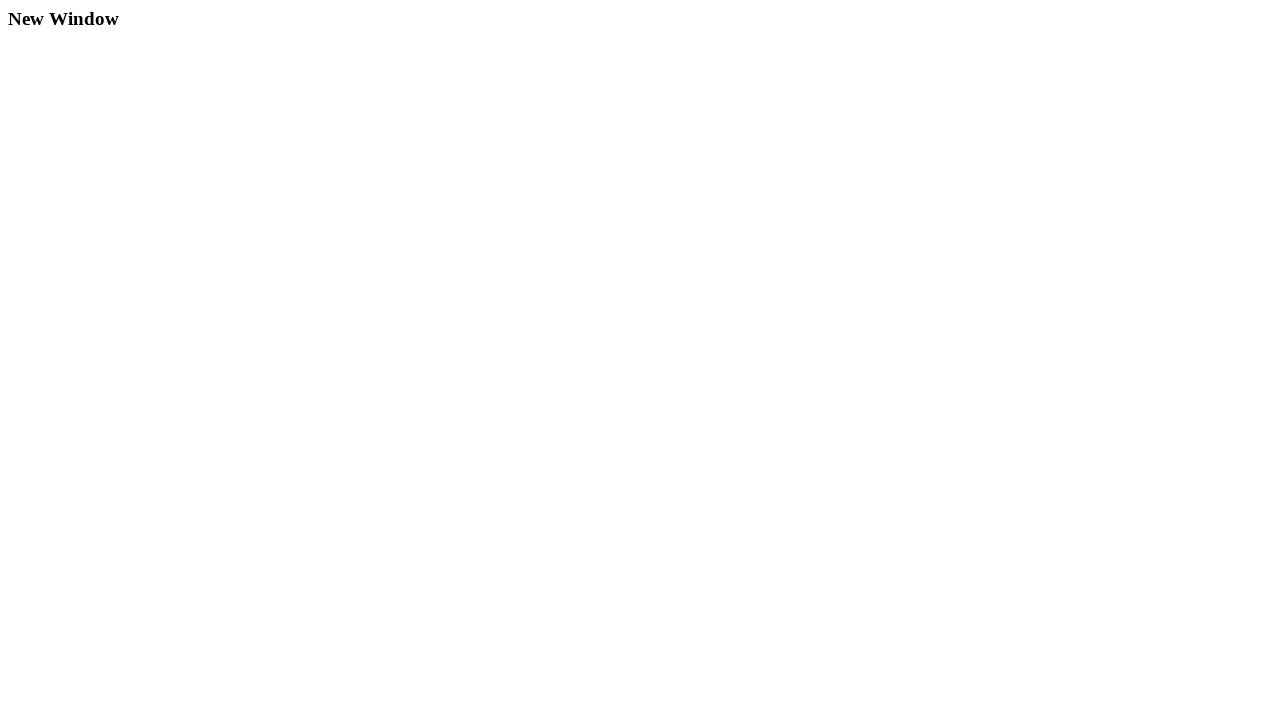

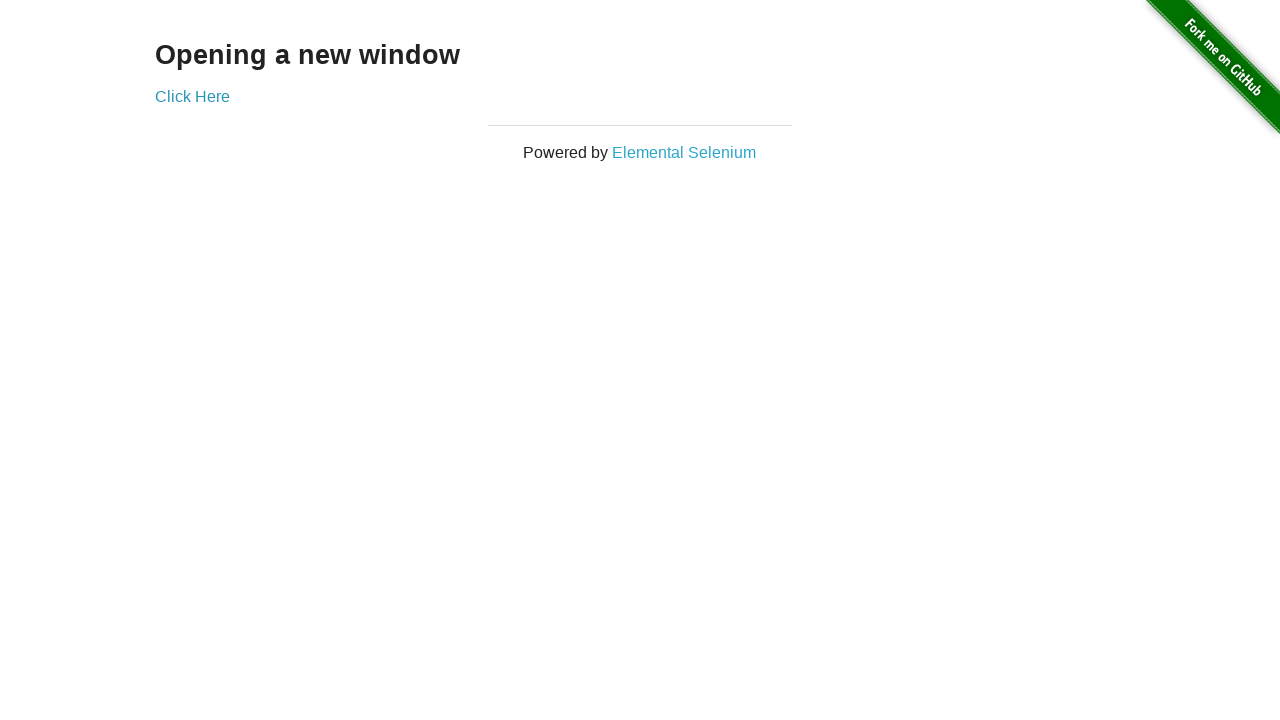